Interacts with web tables by reading various table elements and clicking a checkbox within a table cell

Starting URL: https://letcode.in/table

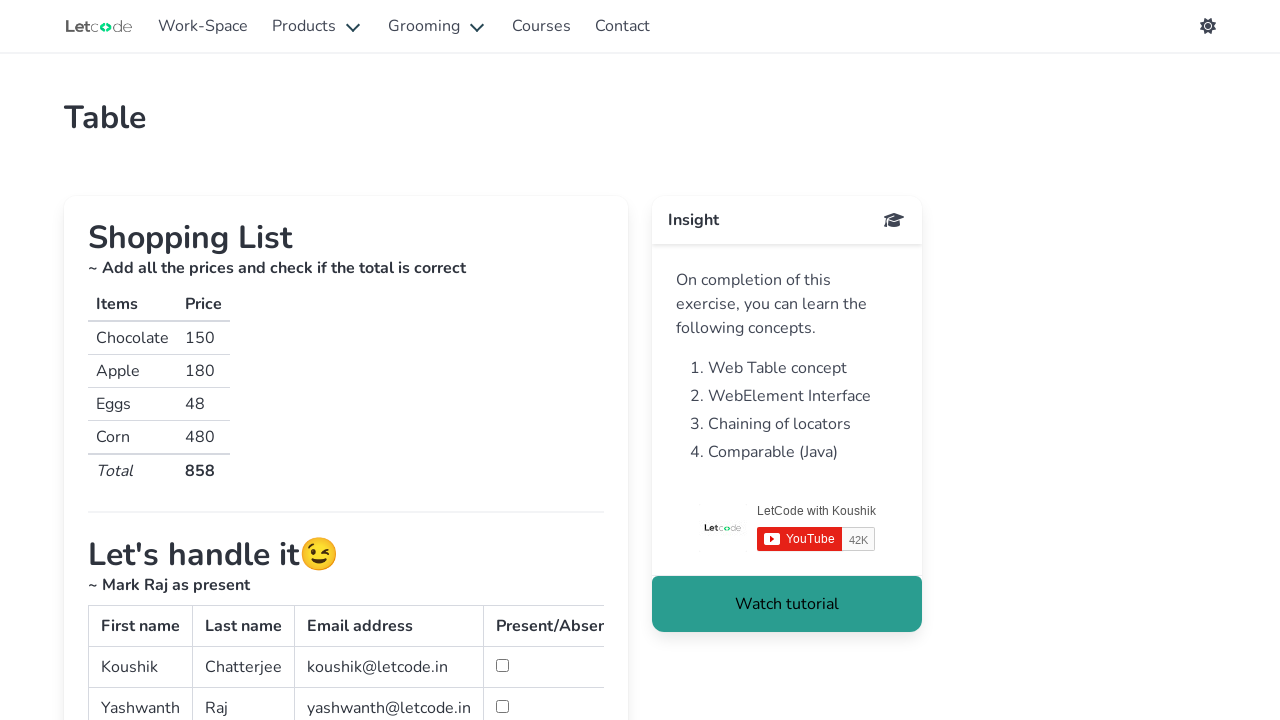

Waited for shopping table to load
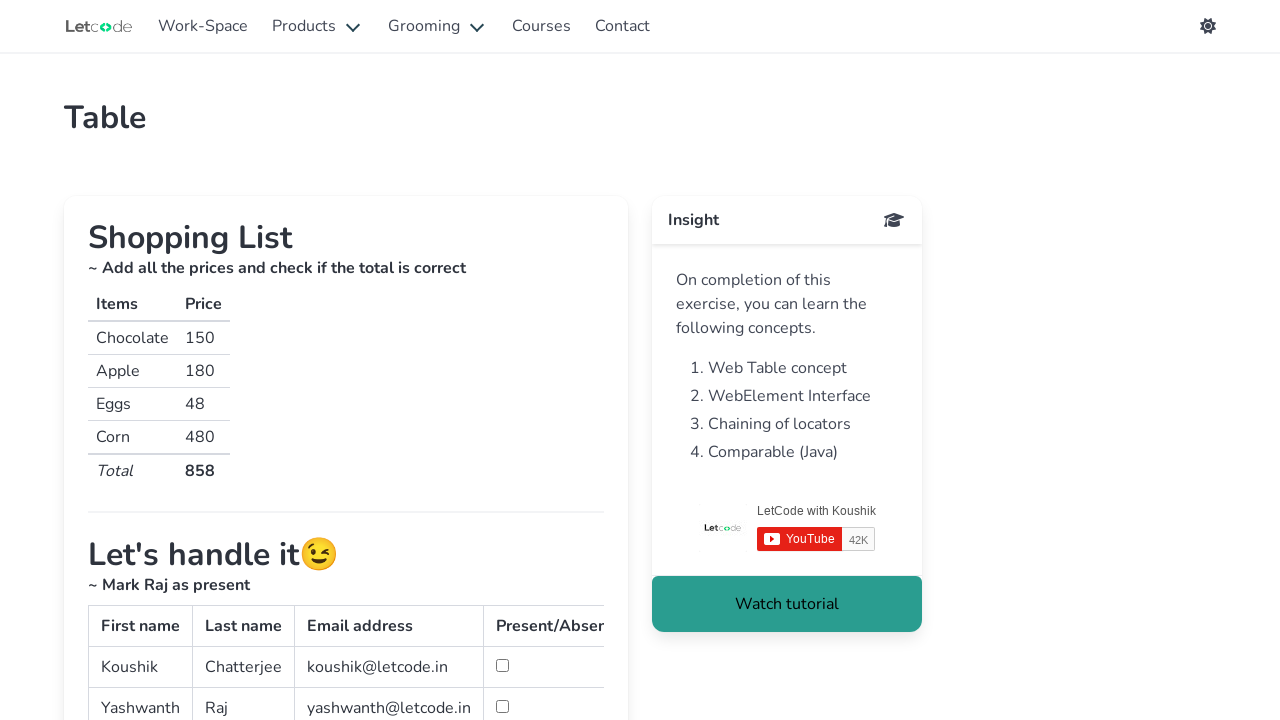

Retrieved table headers from shopping table
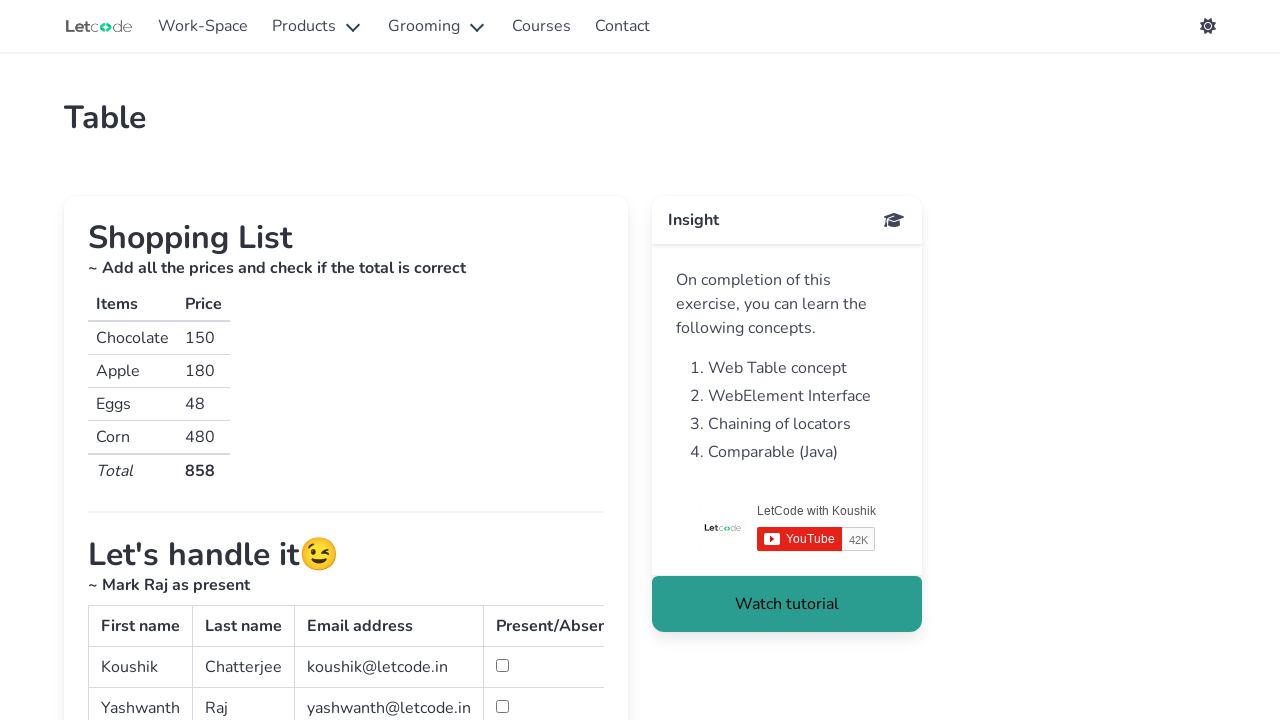

Retrieved all body cells from shopping table
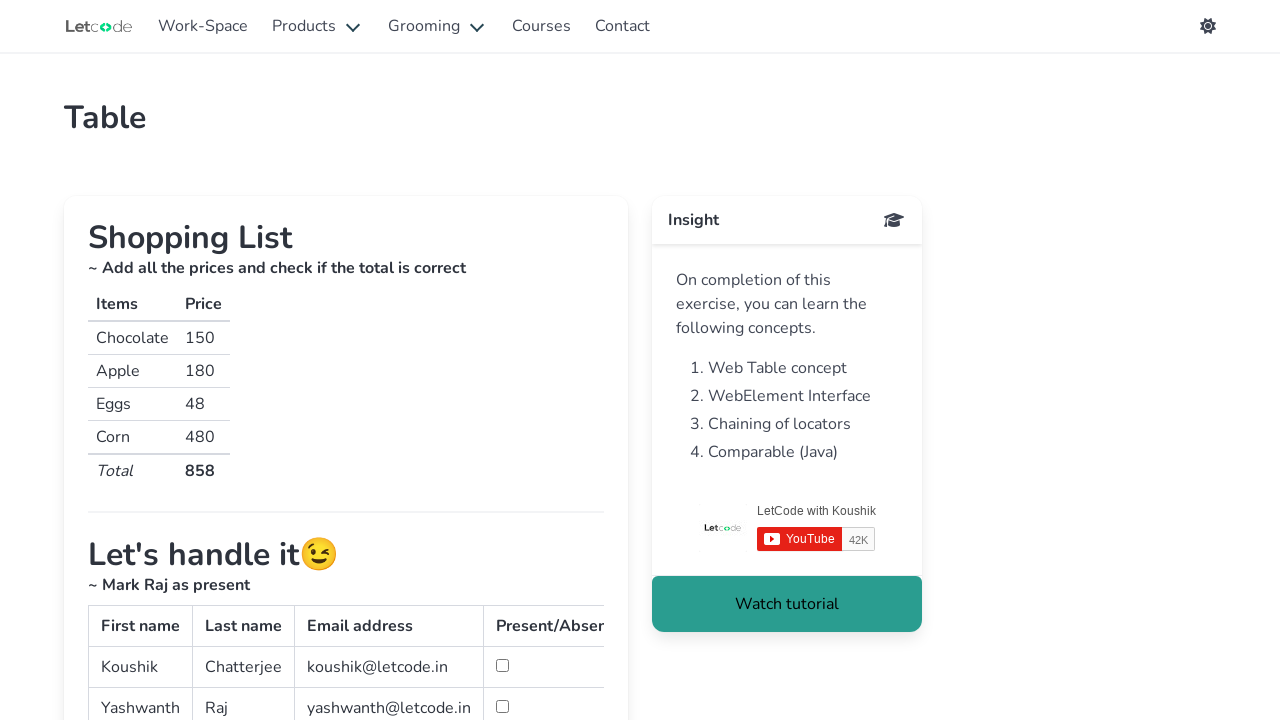

Retrieved first column items from shopping table
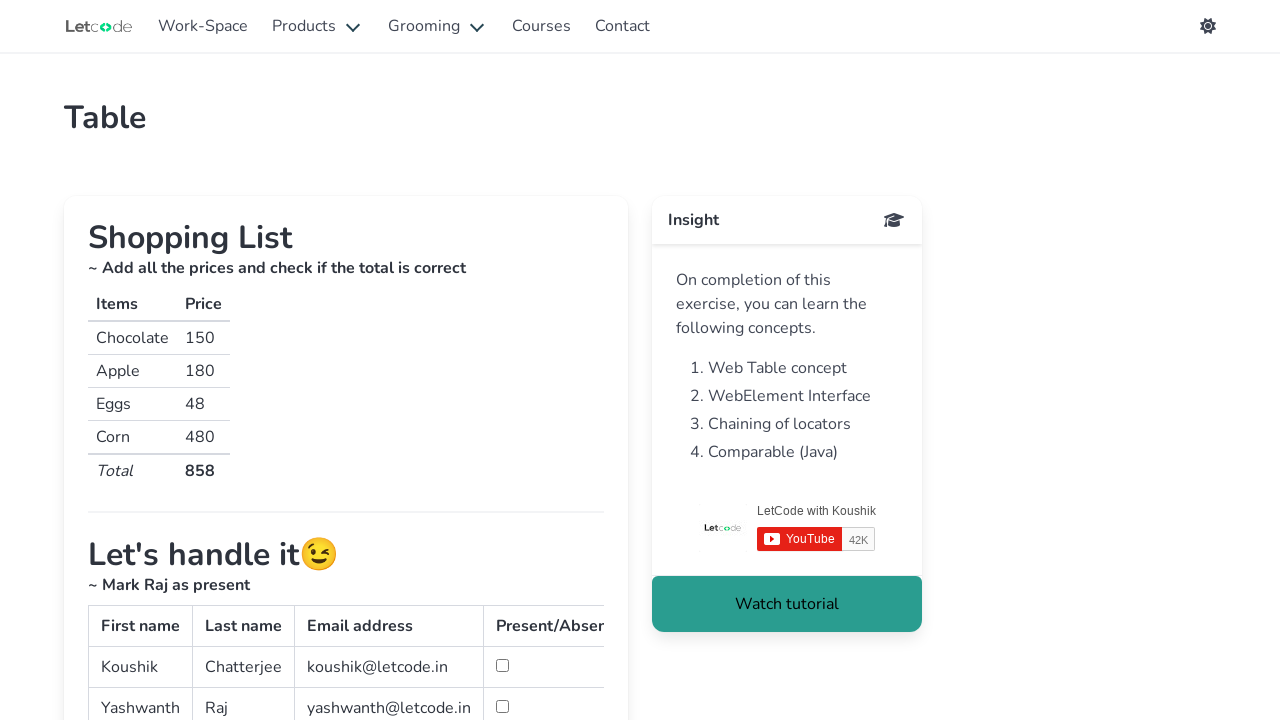

Retrieved specific cell data from row 3, column 1
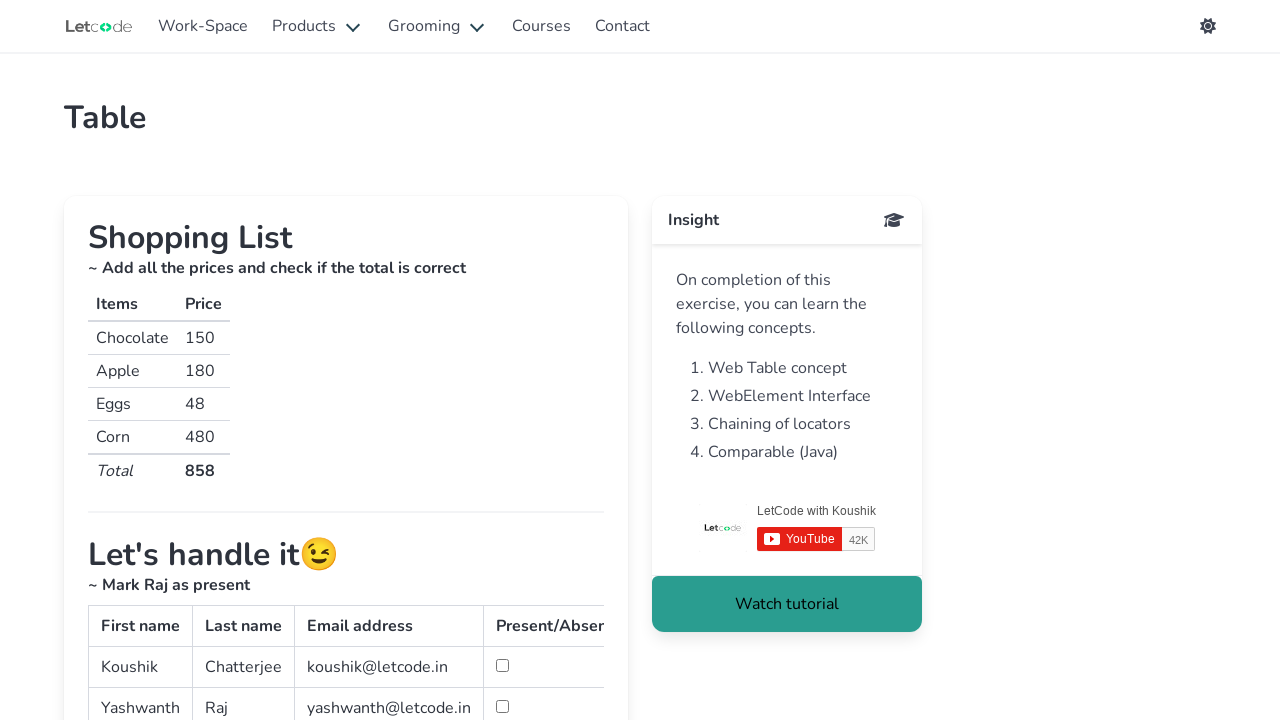

Retrieved footer cells from shopping table
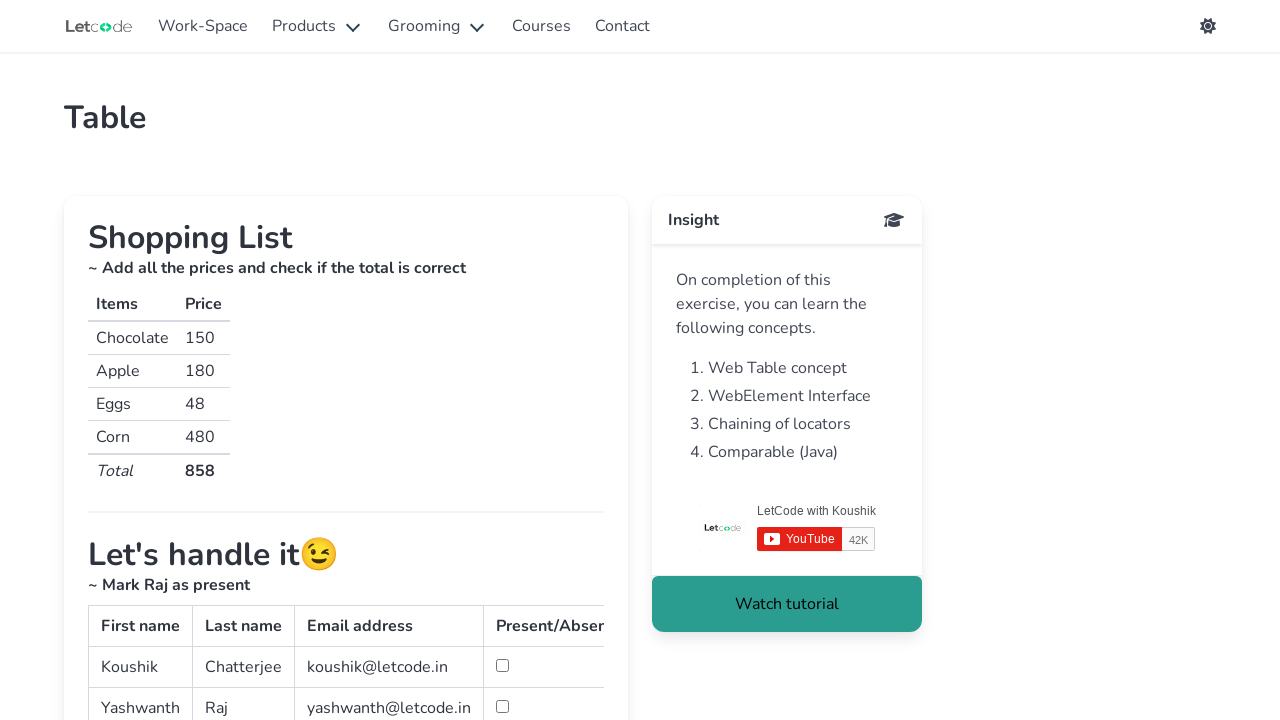

Clicked checkbox in second table row 2 at (502, 706) on xpath=//table[@name='table']/tbody/tr[2]/td[4]//input[@id='second']
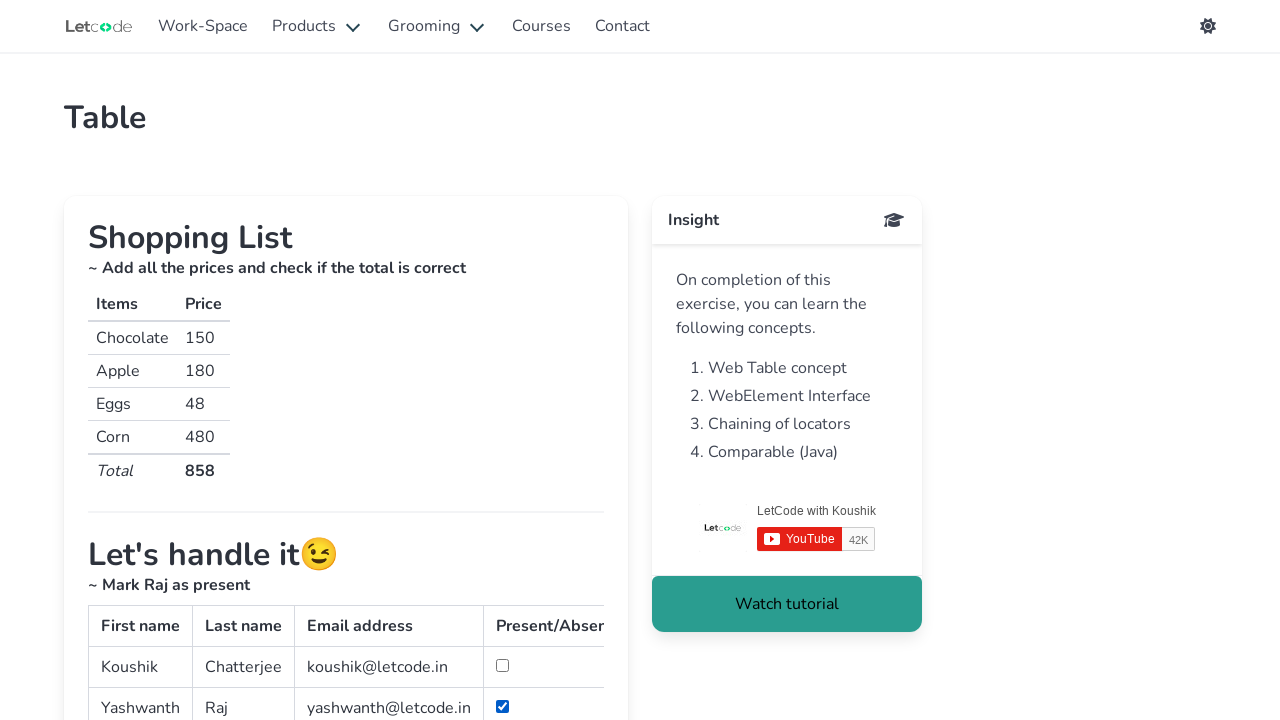

Retrieved headers from third table
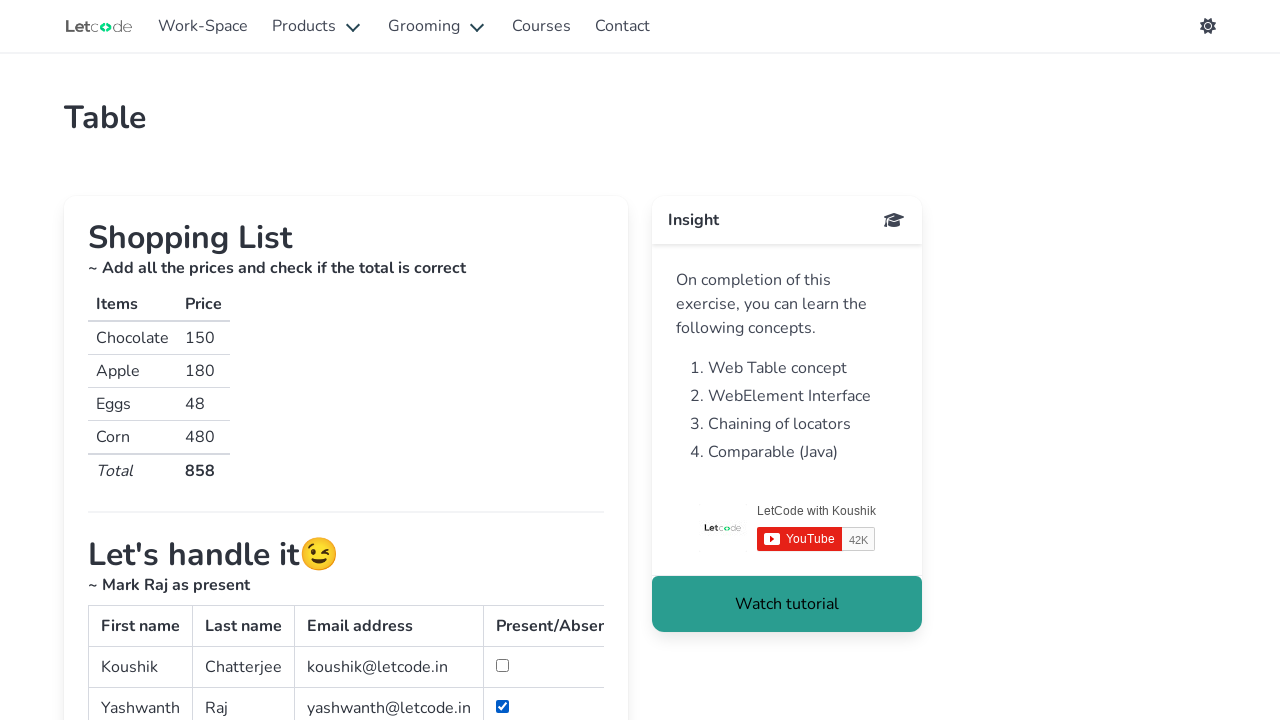

Retrieved row 2 cells from third table
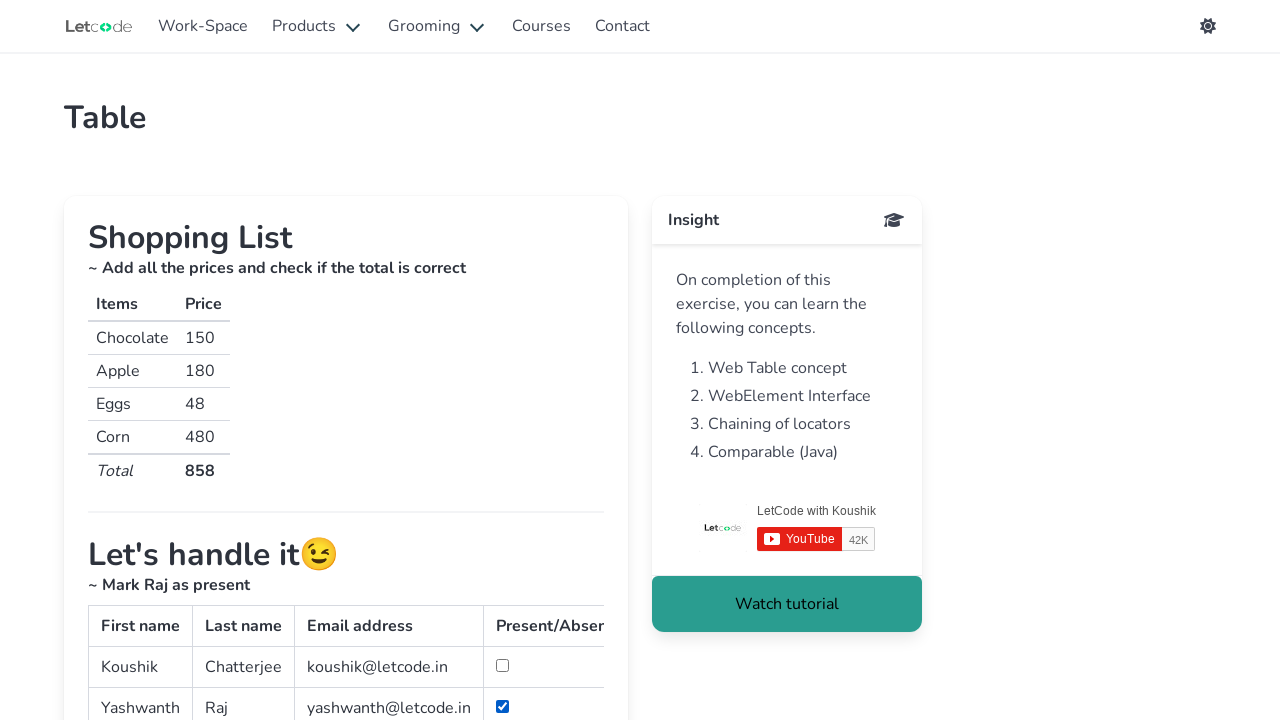

Retrieved first column from third table
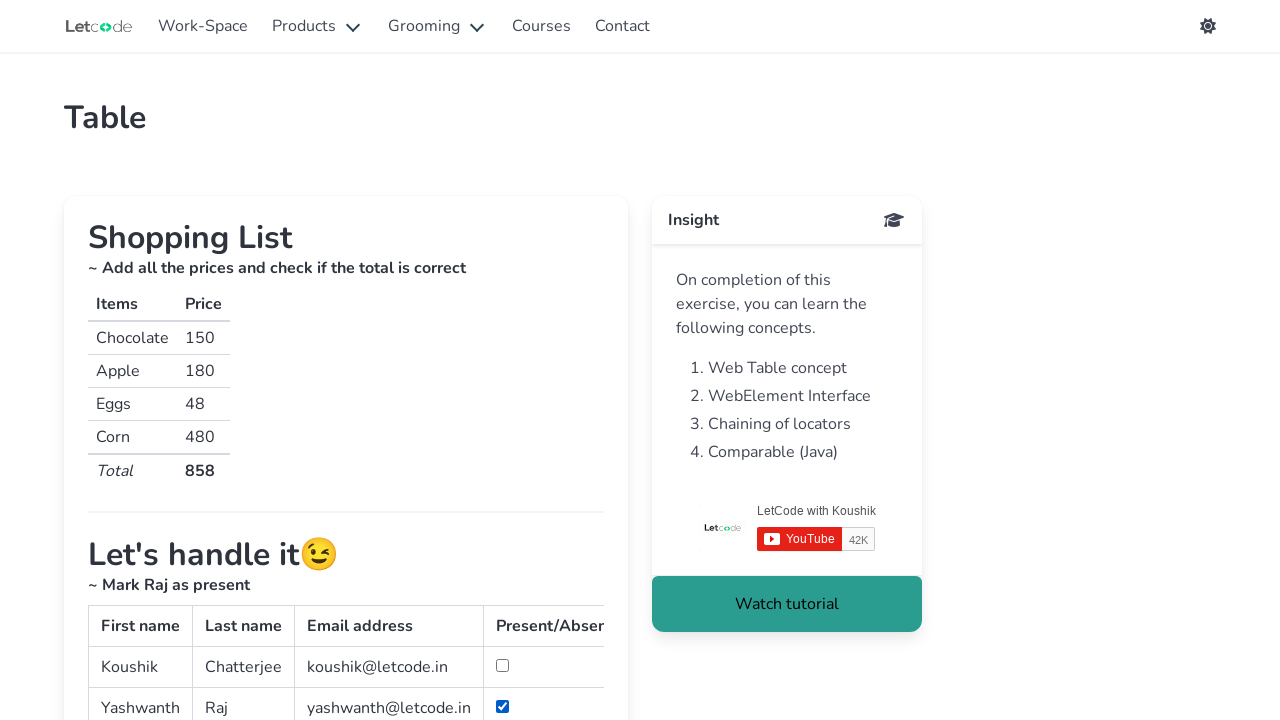

Retrieved specific cell from third table row 2, column 1
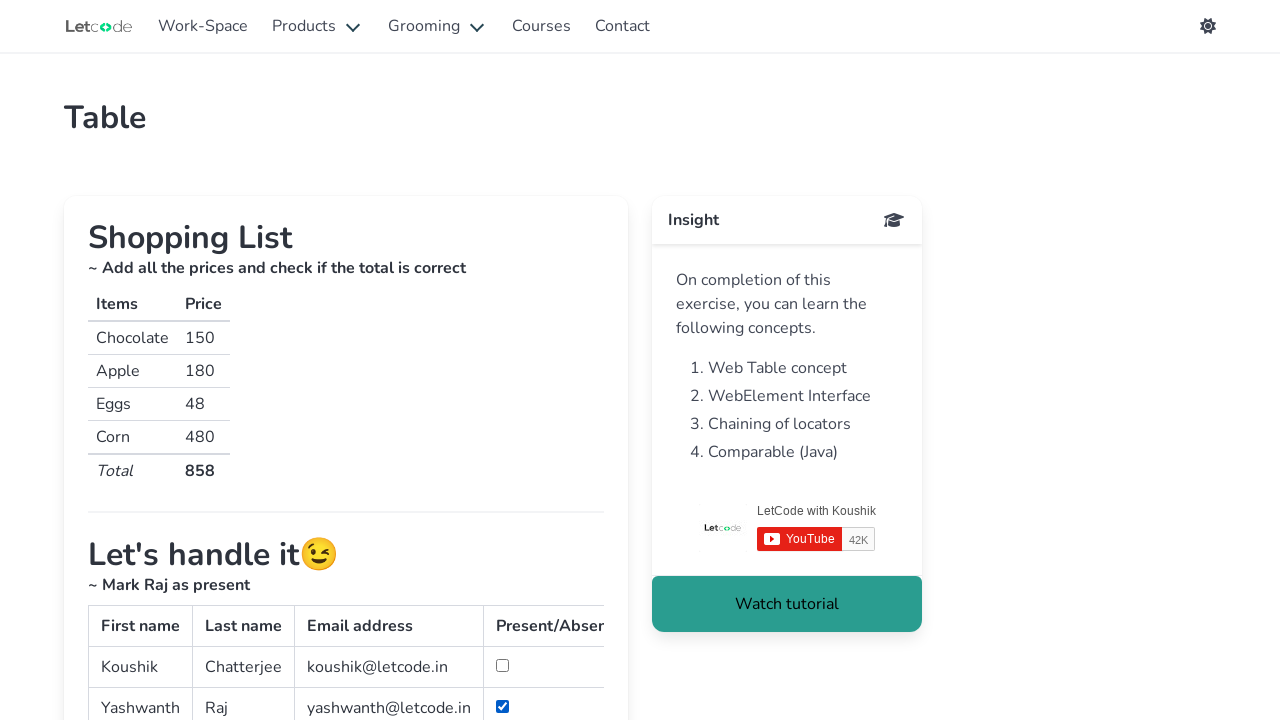

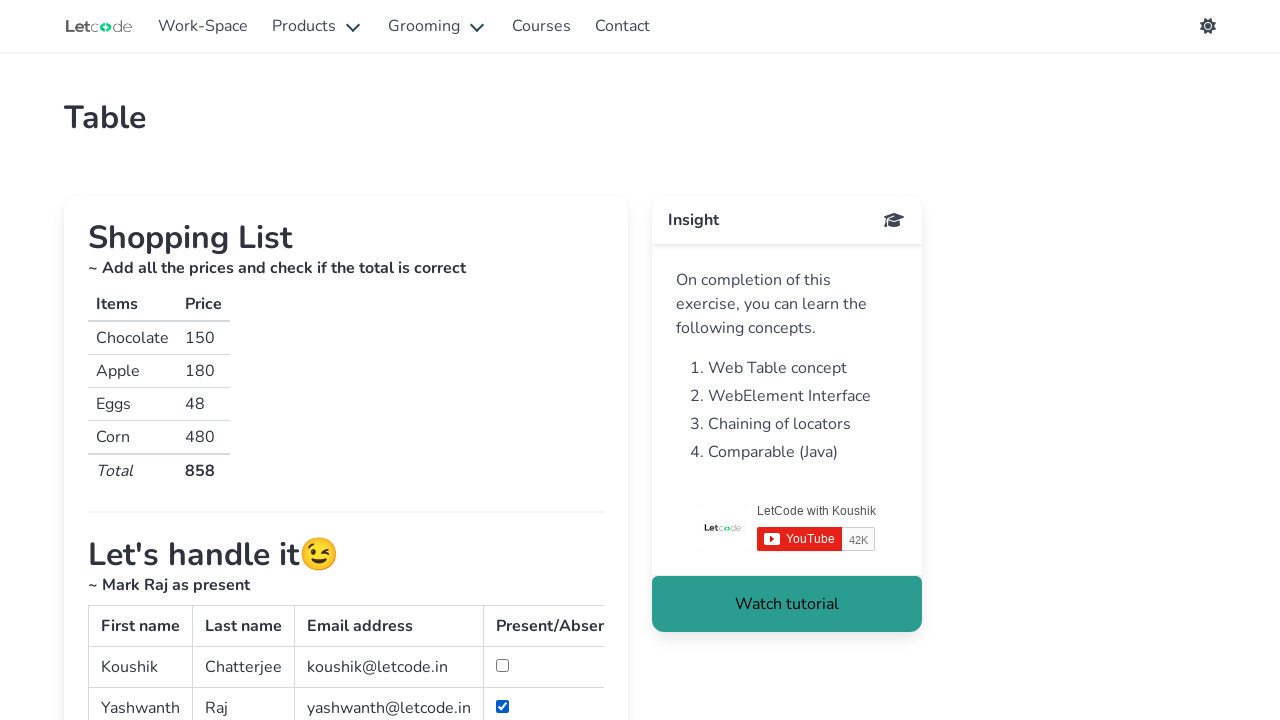